Tests tab switching functionality by opening a new tab, switching to it, scrolling, then returning to the original tab

Starting URL: https://rahulshettyacademy.com/AutomationPractice/

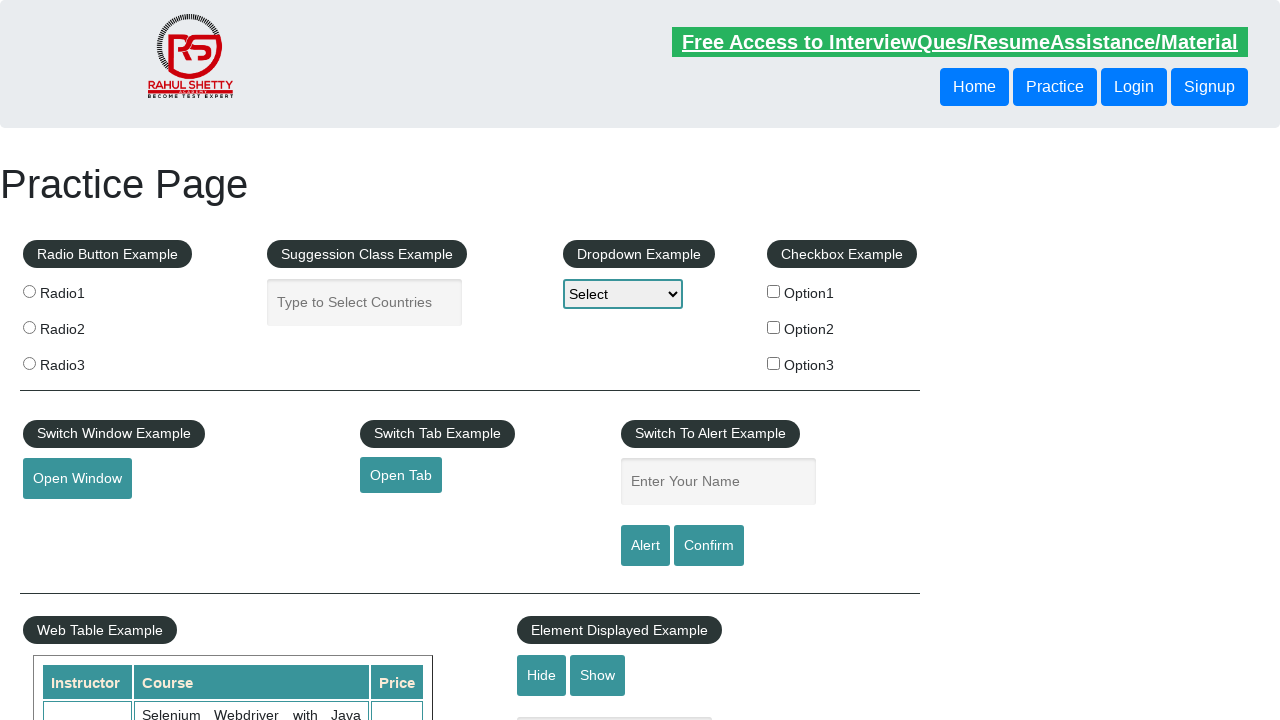

Clicked button to open new tab at (401, 475) on xpath=//*[@id="opentab"]
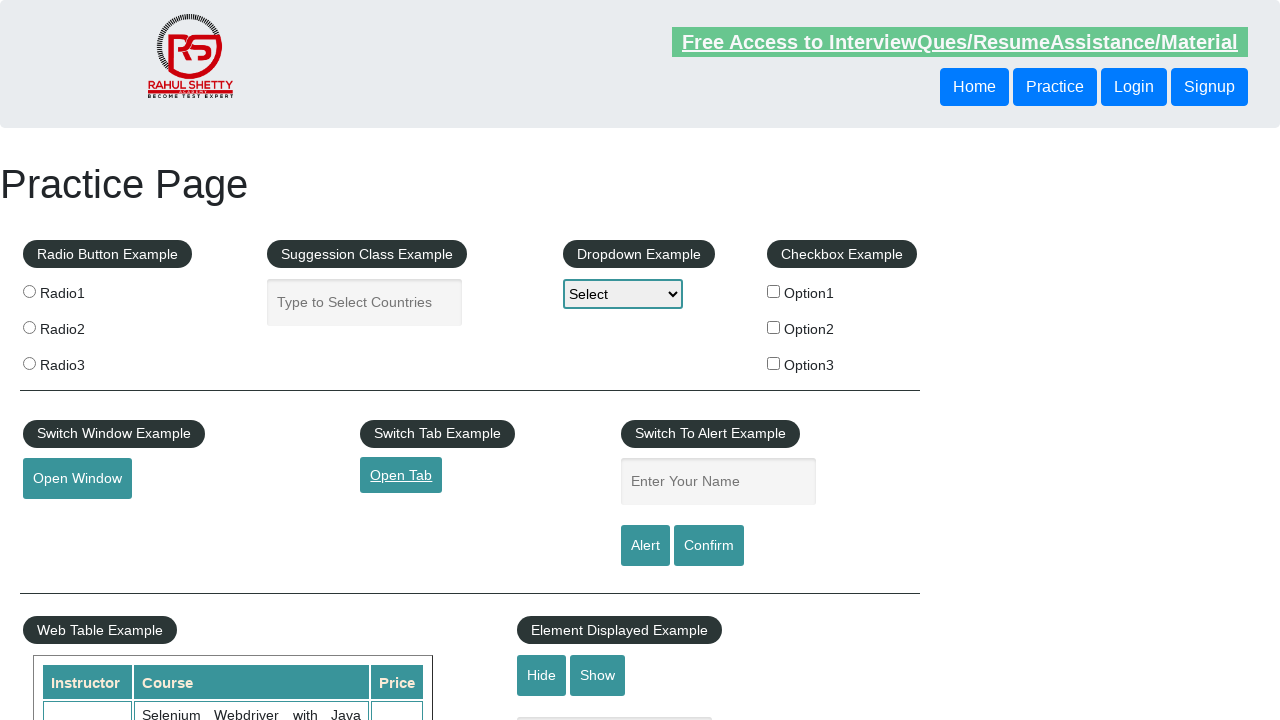

New tab opened and switched to it
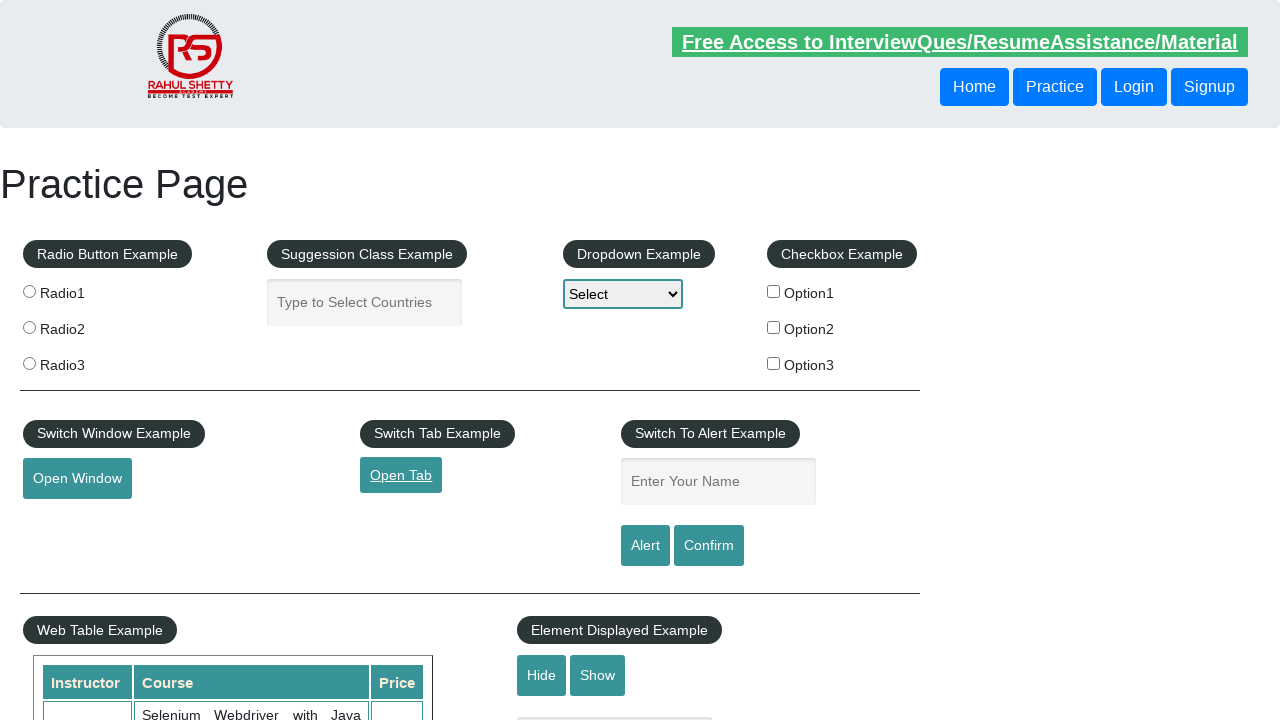

Scrolled down 2000 pixels in the new tab
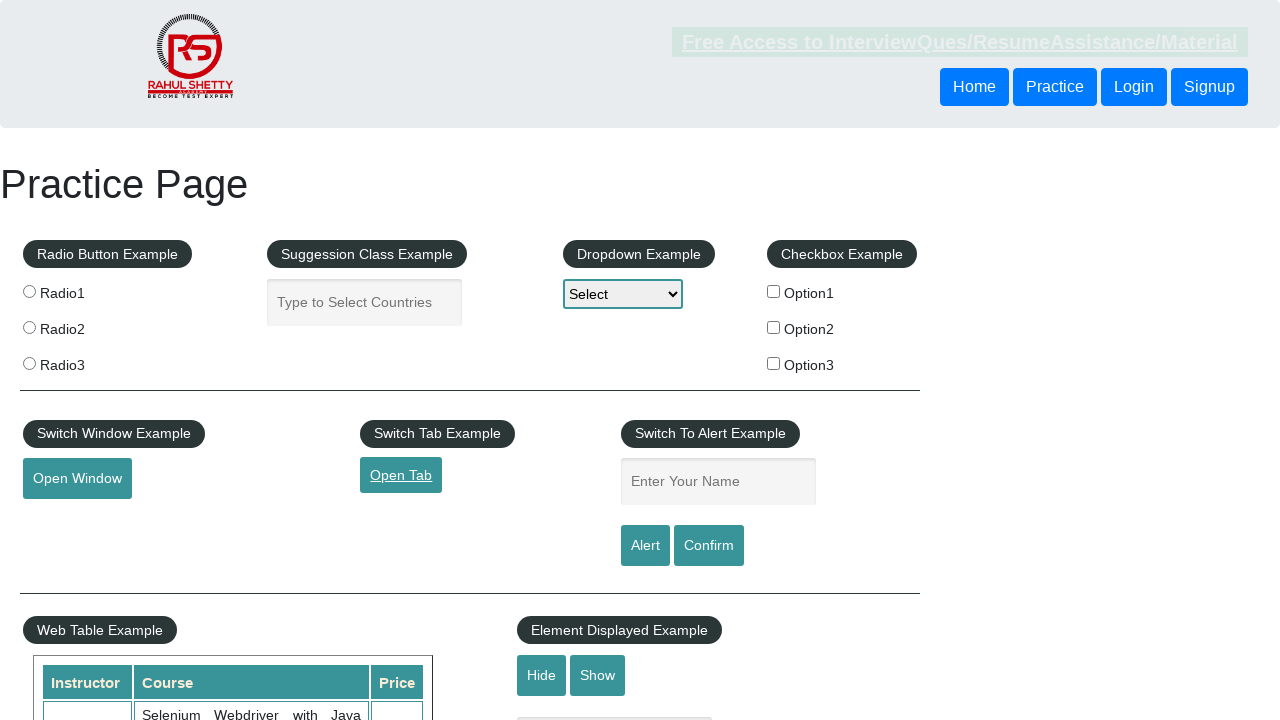

Closed the new tab
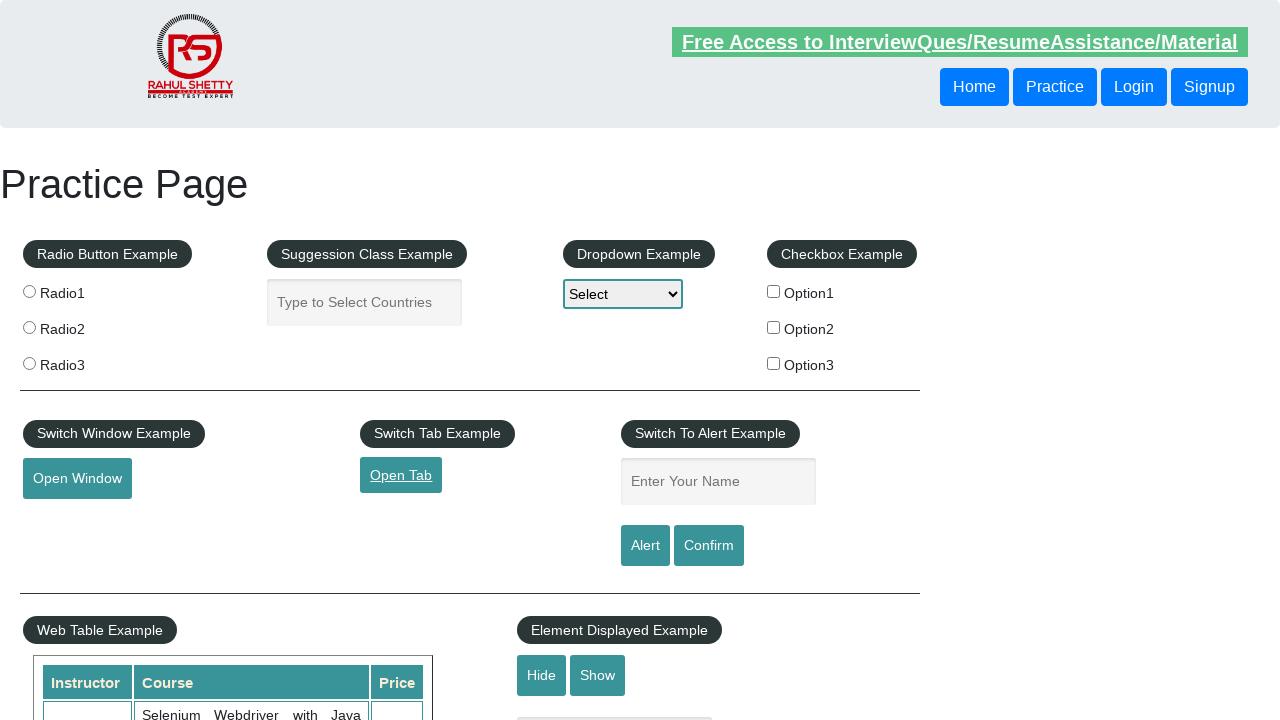

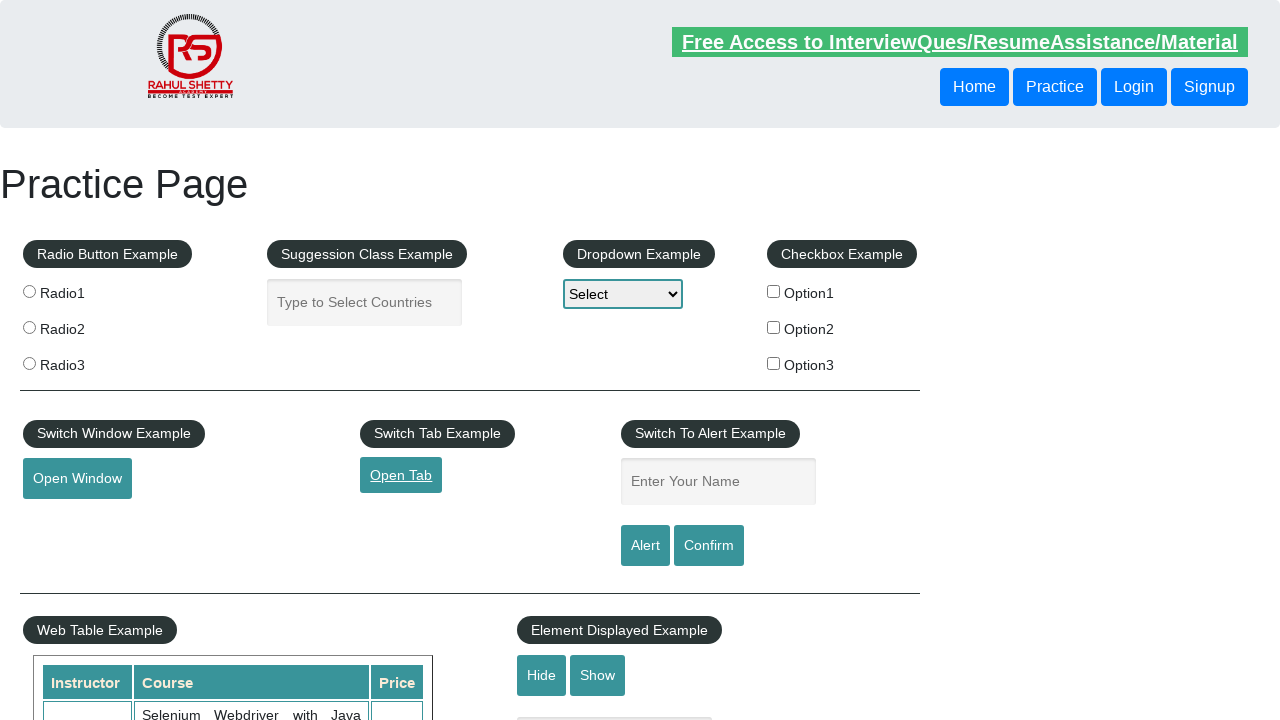